Navigates to Shein website and verifies the page title

Starting URL: https://www.shein.com

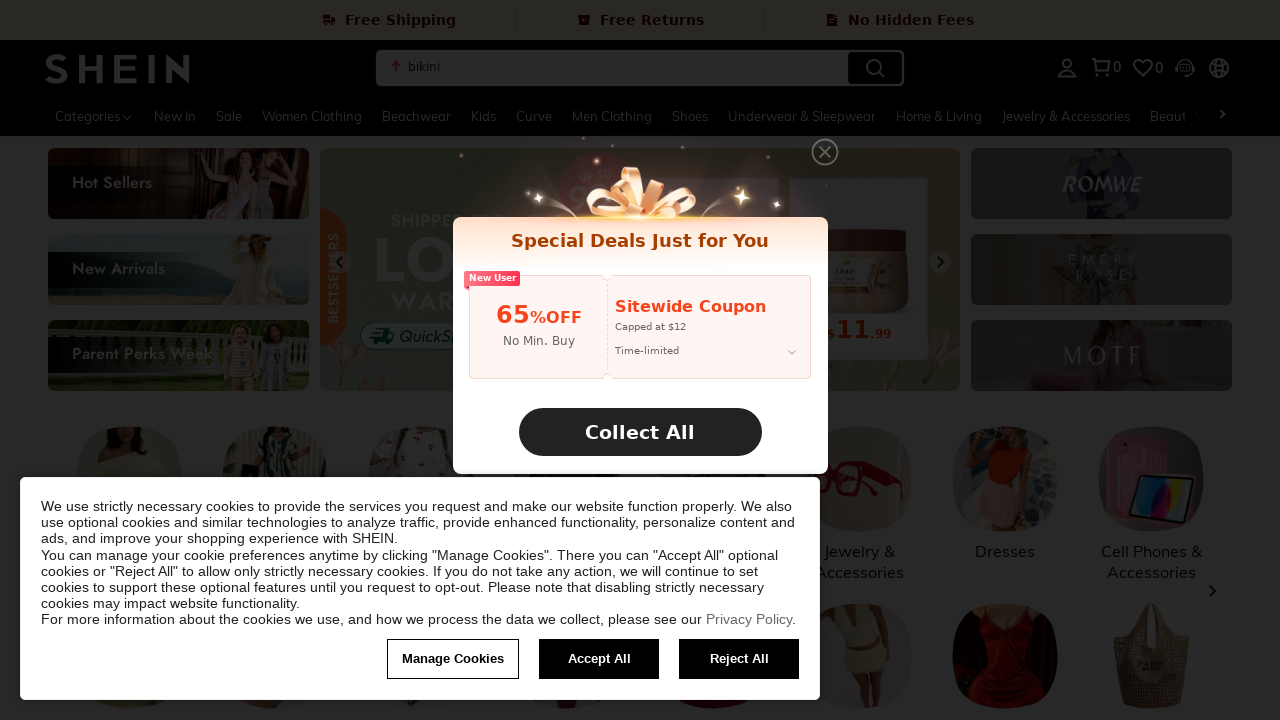

Retrieved page title
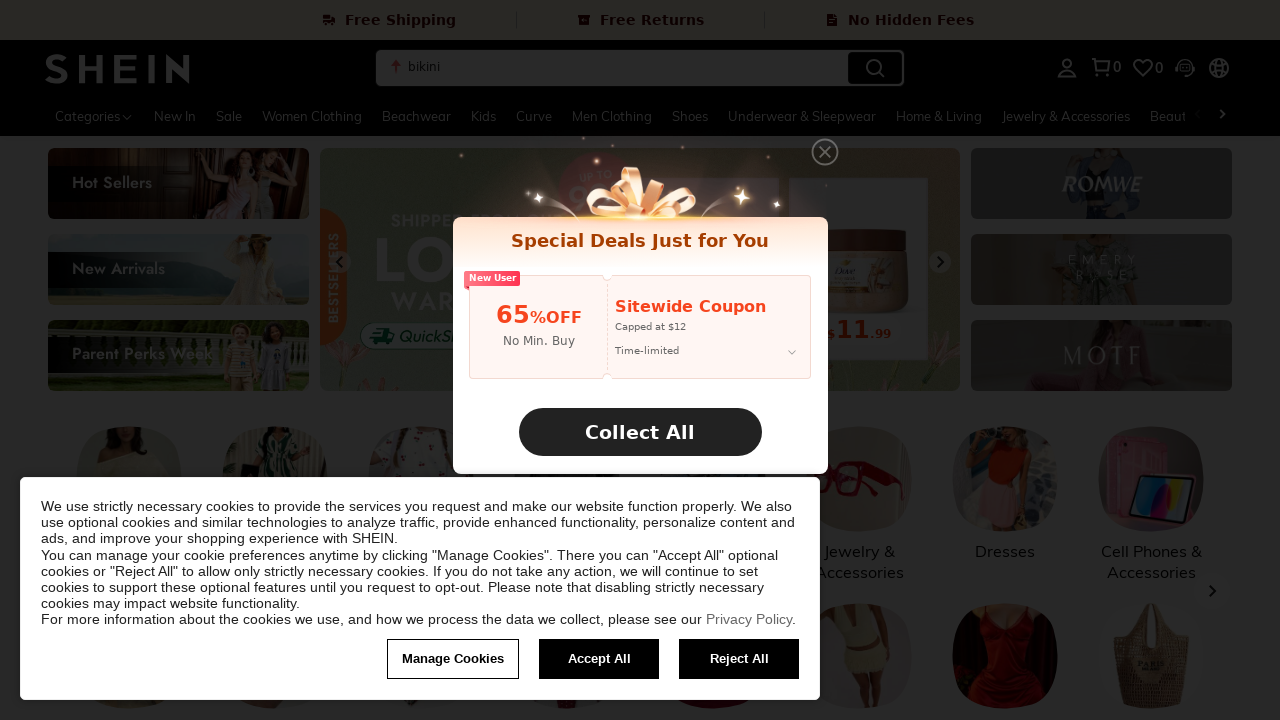

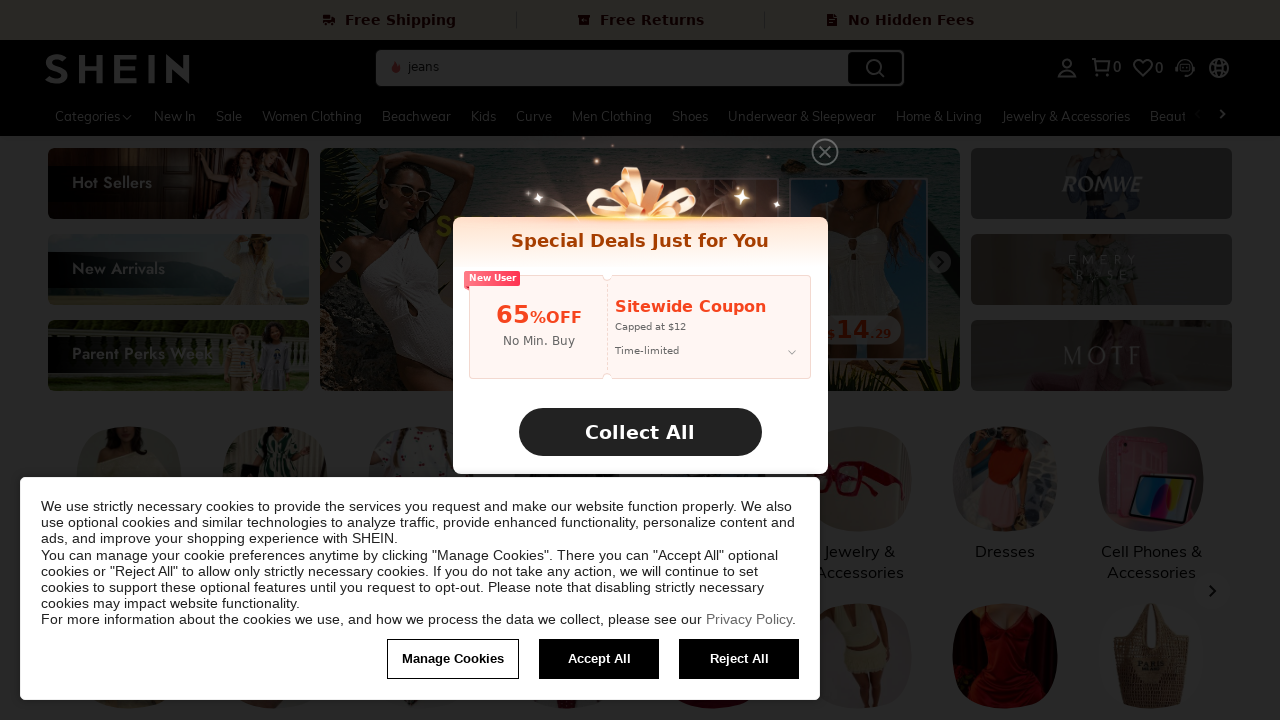